Tests page refresh functionality by clicking a Show button to reveal text, refreshing the page, and verifying the text is hidden again

Starting URL: https://uljanovs.github.io/site/examples/act

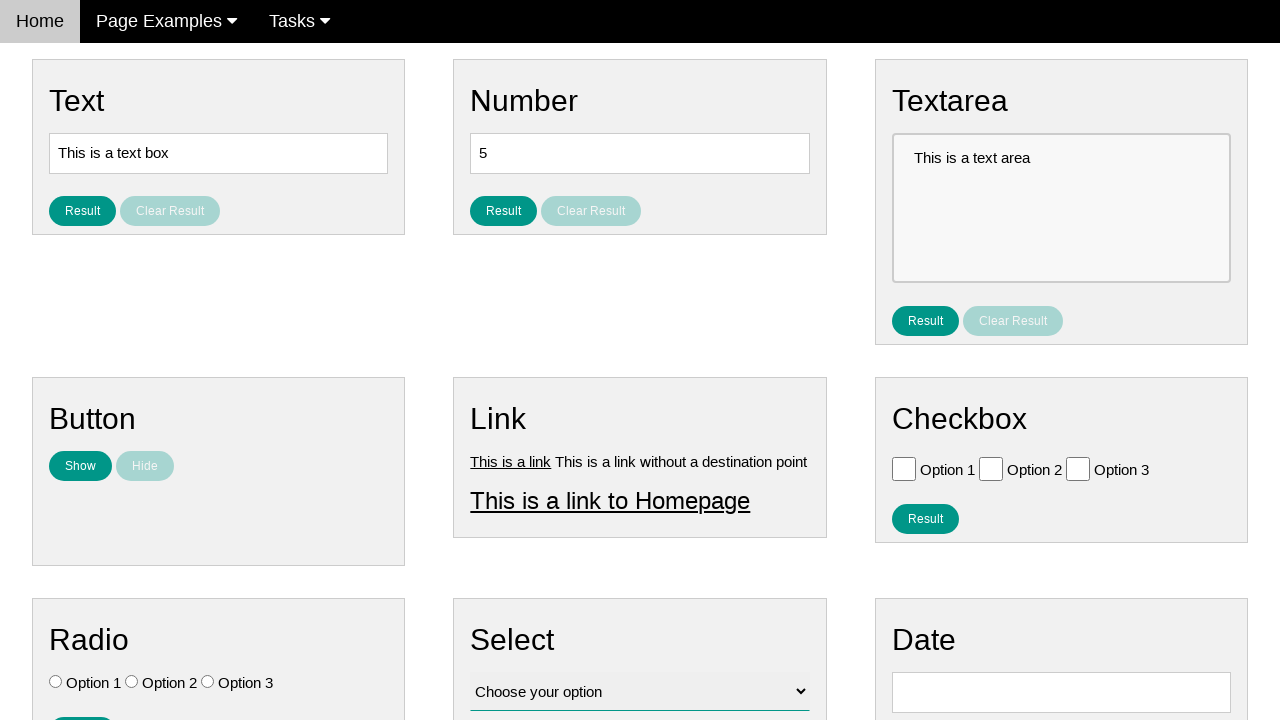

Clicked the Show button to reveal hidden text at (80, 466) on #show_text
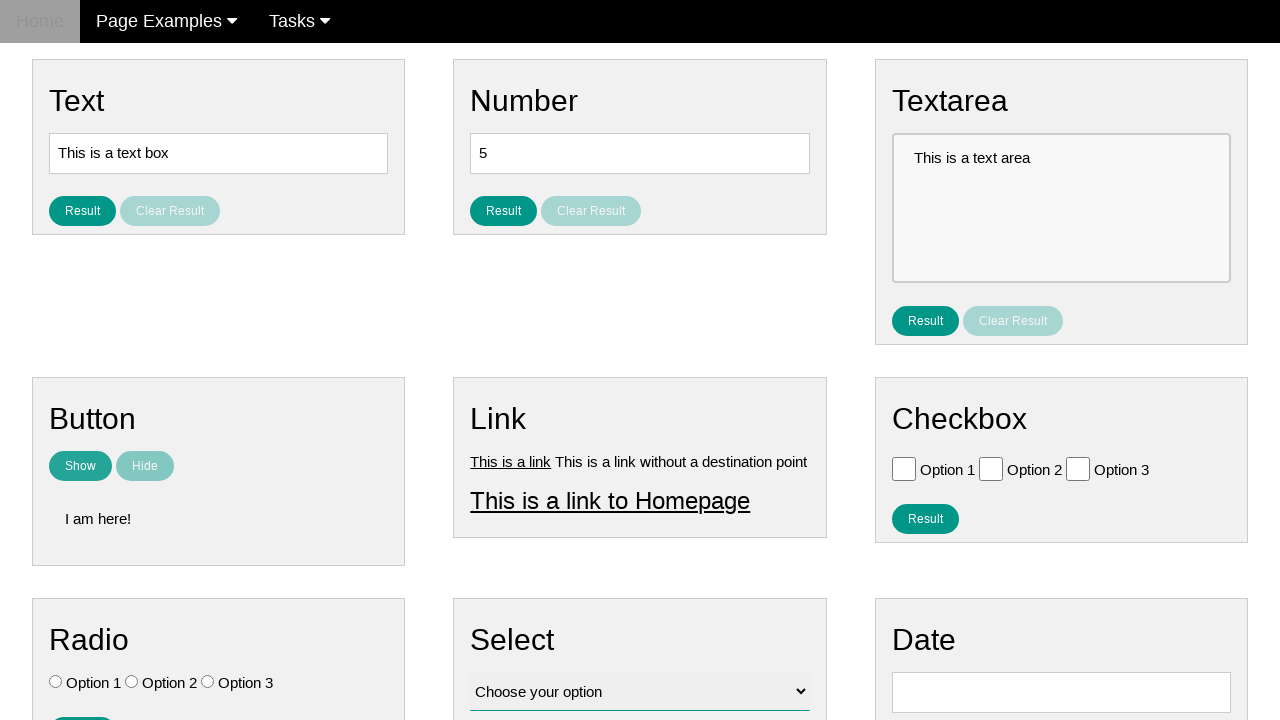

Verified that text 'I am here!' is visible after clicking Show button
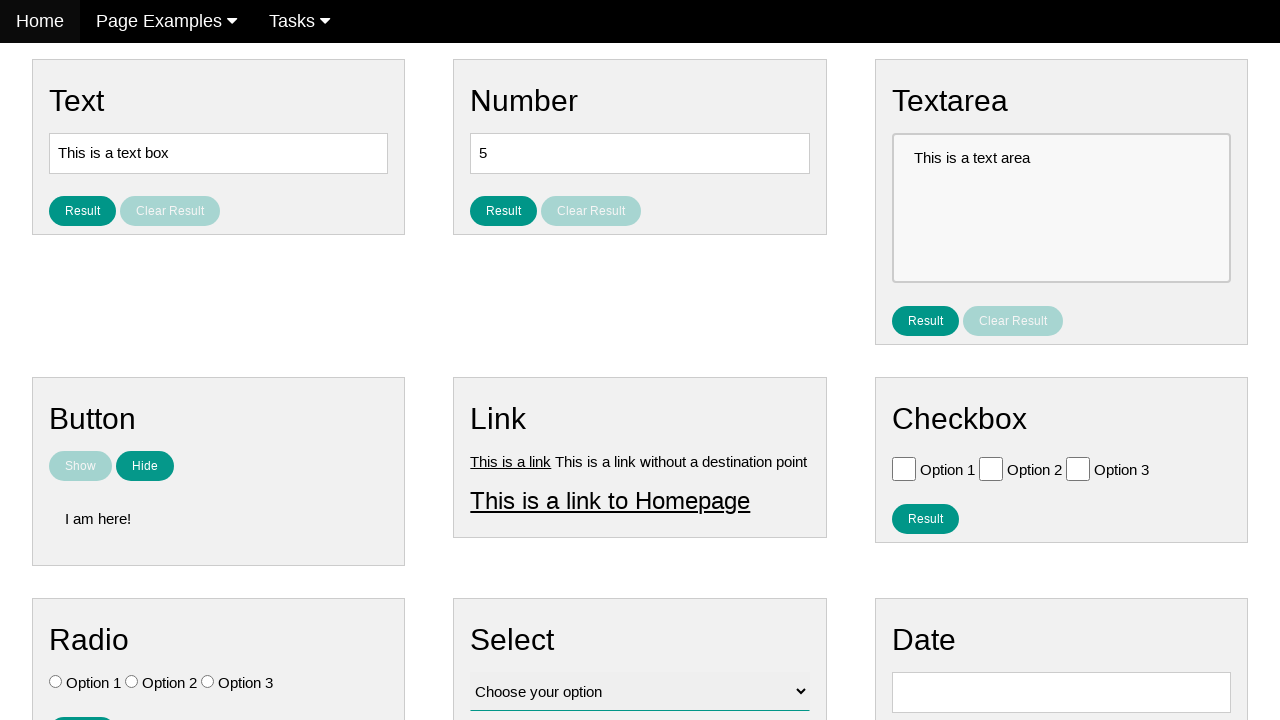

Refreshed the page
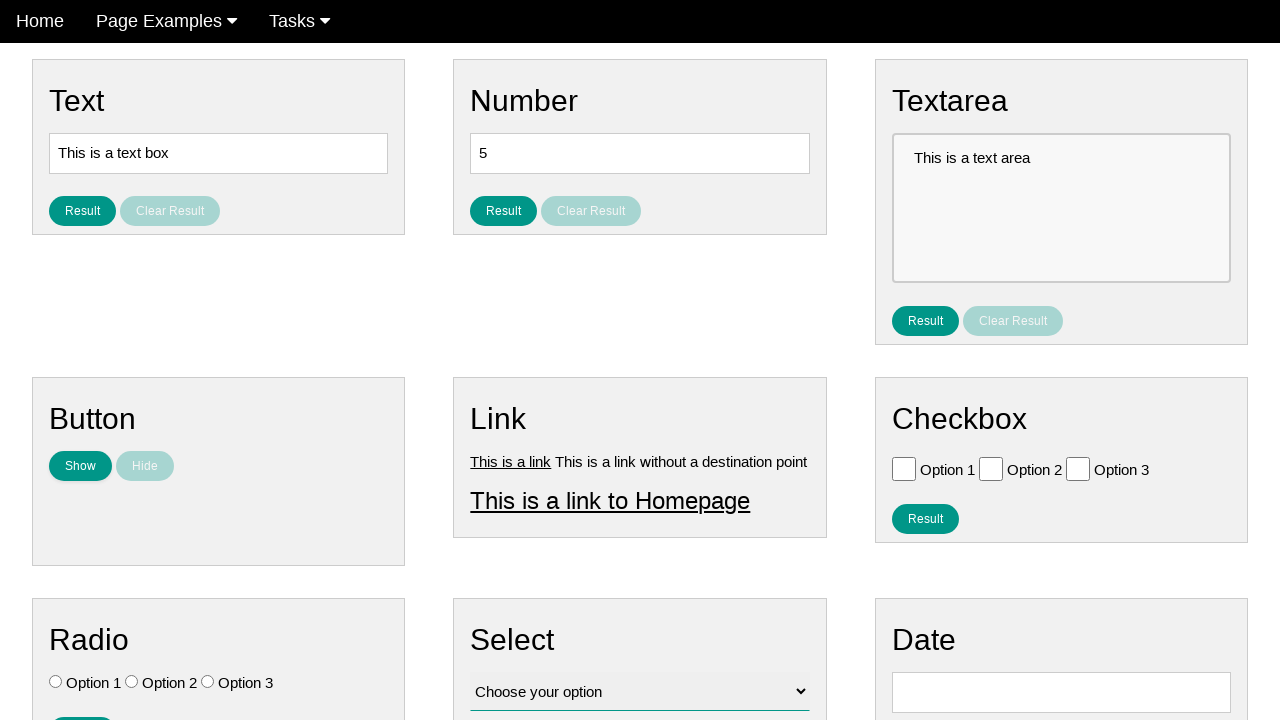

Verified that text 'I am here!' is hidden again after page refresh
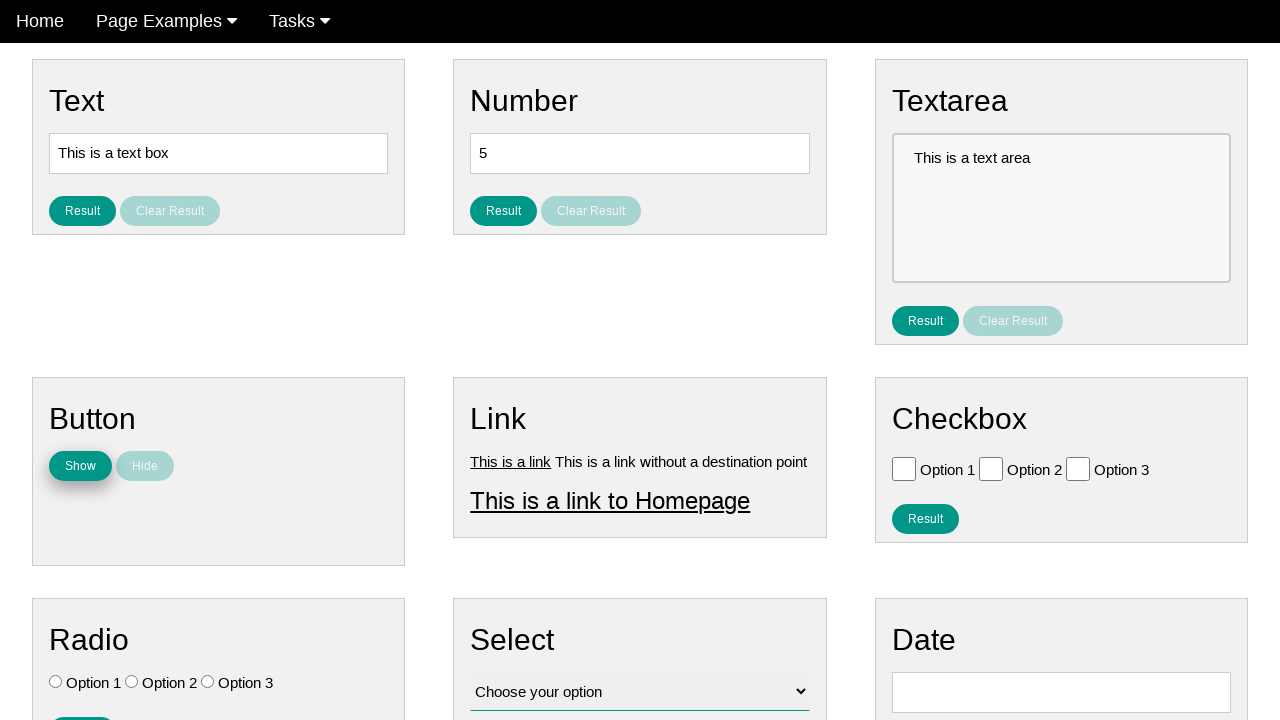

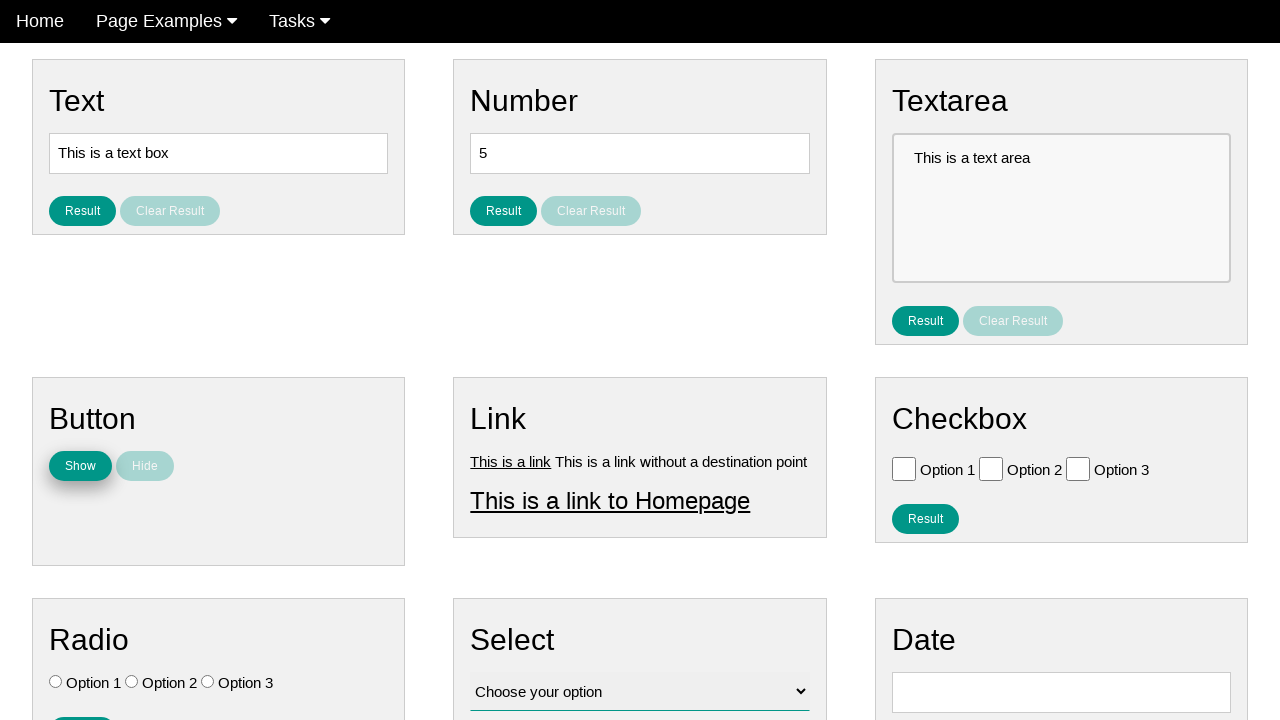